Tests button interactions on the DemoQA buttons page by performing double-click, right-click, and regular click actions on different buttons

Starting URL: https://demoqa.com/buttons

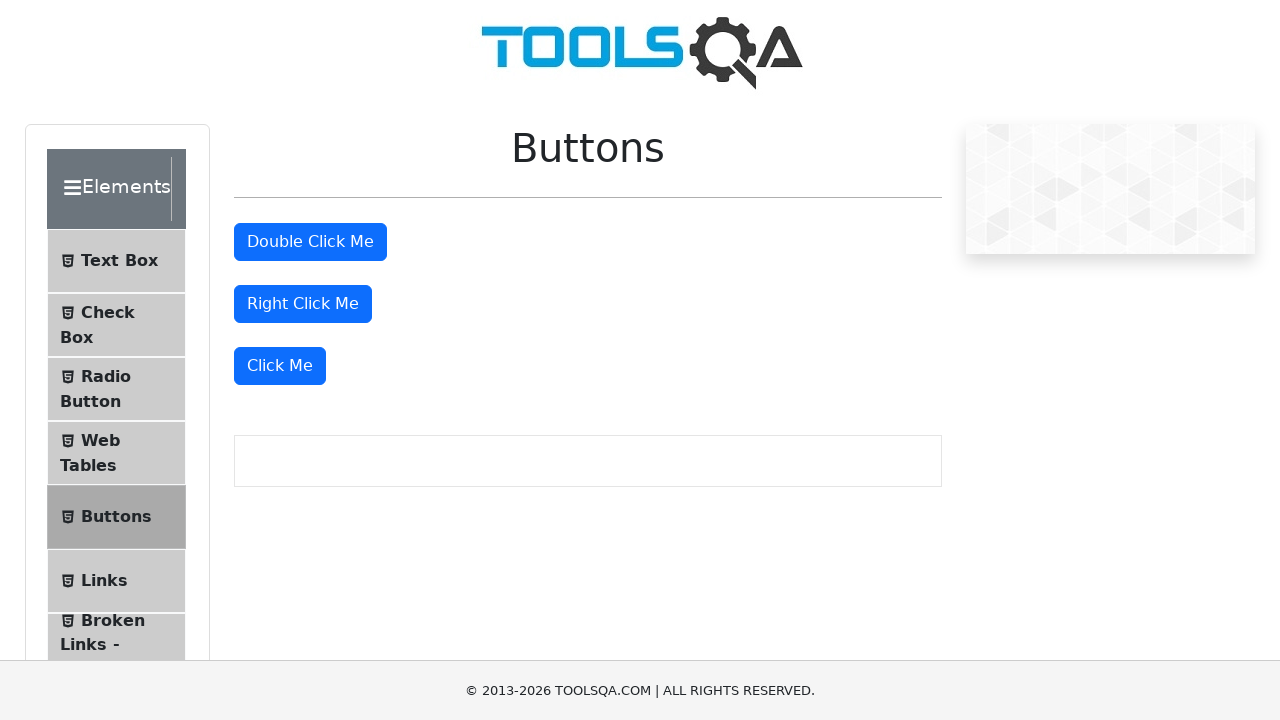

Double-clicked the 'Double Click Me' button at (310, 242) on button:has-text('Double Click Me')
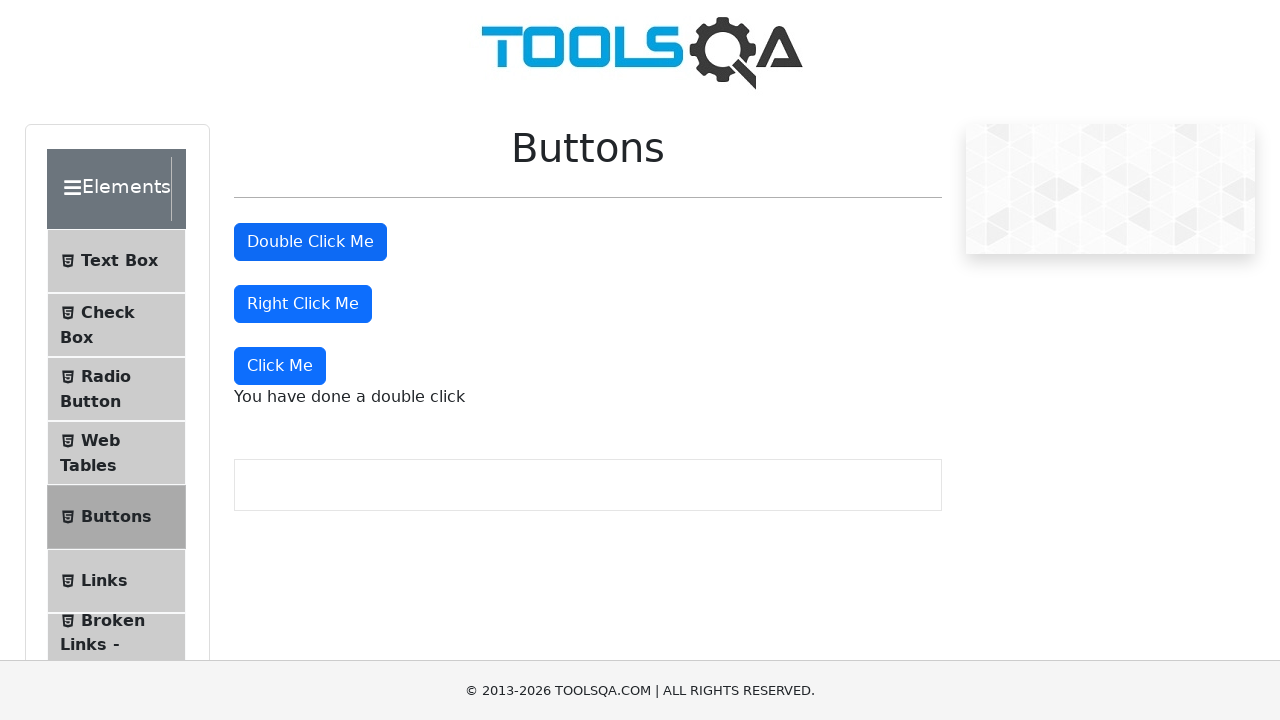

Right-clicked the 'Right Click Me' button at (303, 304) on button#rightClickBtn
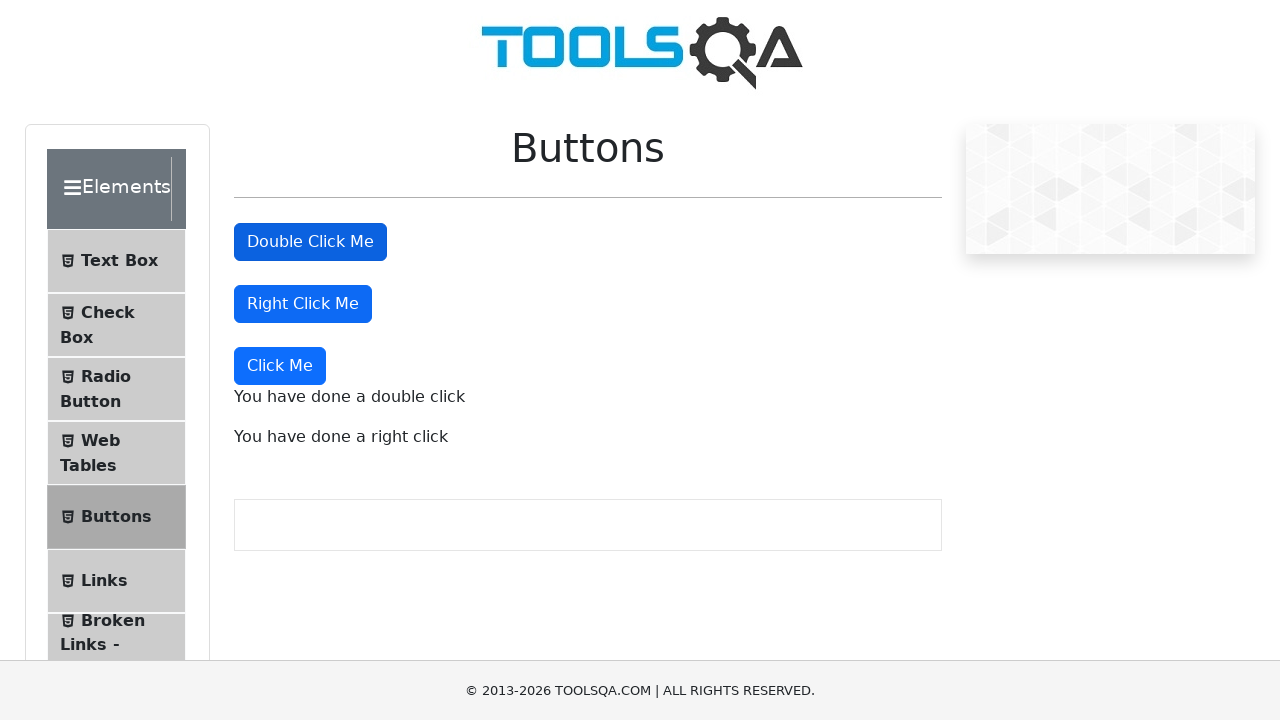

Clicked the 'Click Me' button at (280, 366) on button:has-text('Click Me'):not(#rightClickBtn):not(:has-text('Double'))
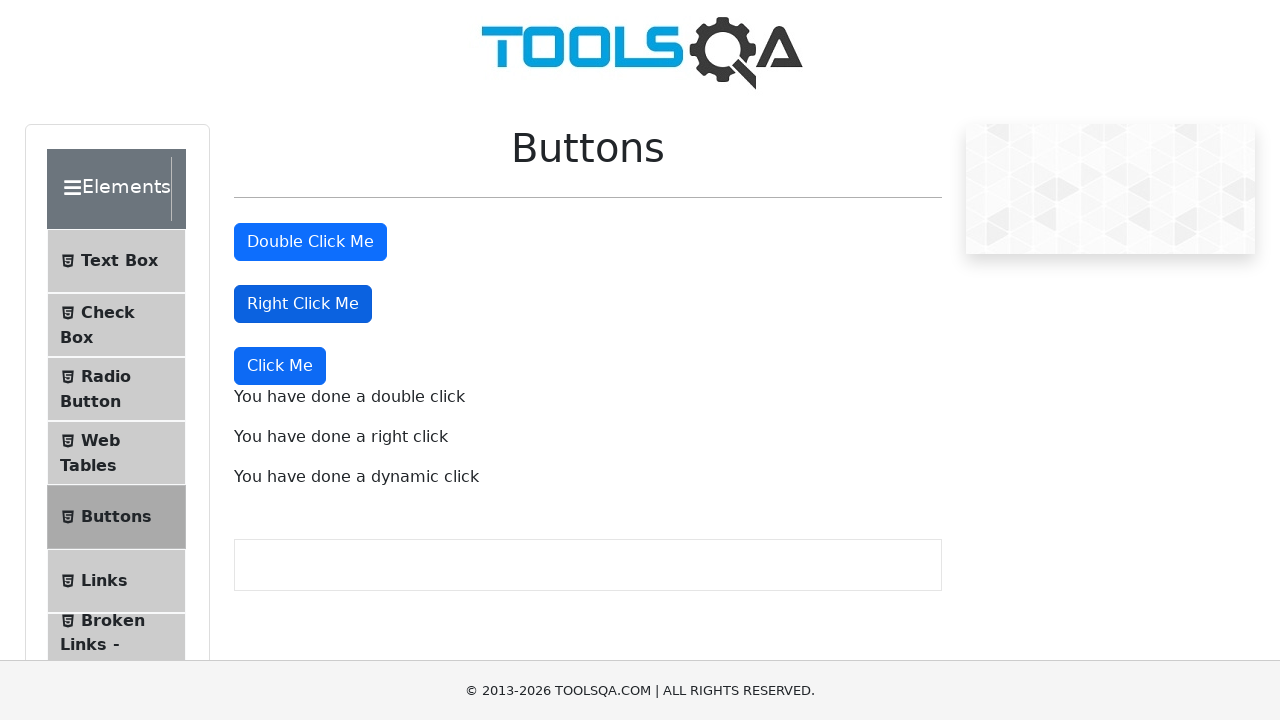

Waited 2 seconds to observe button action results
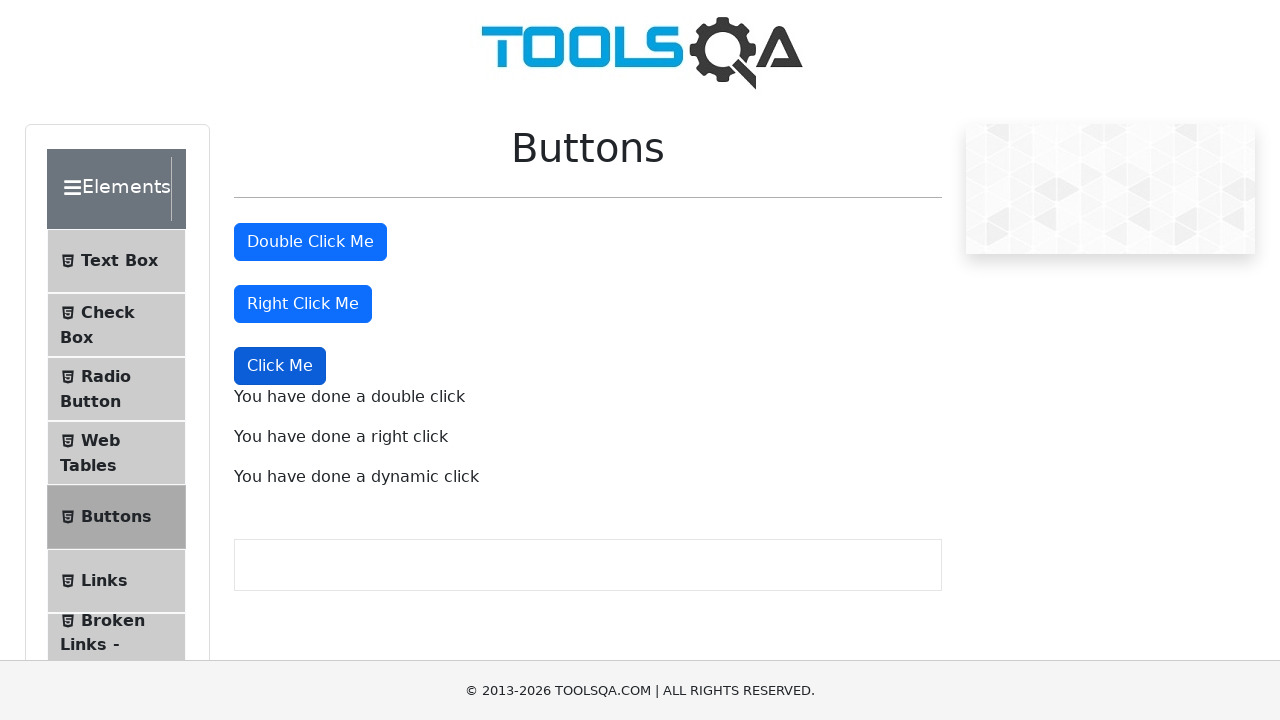

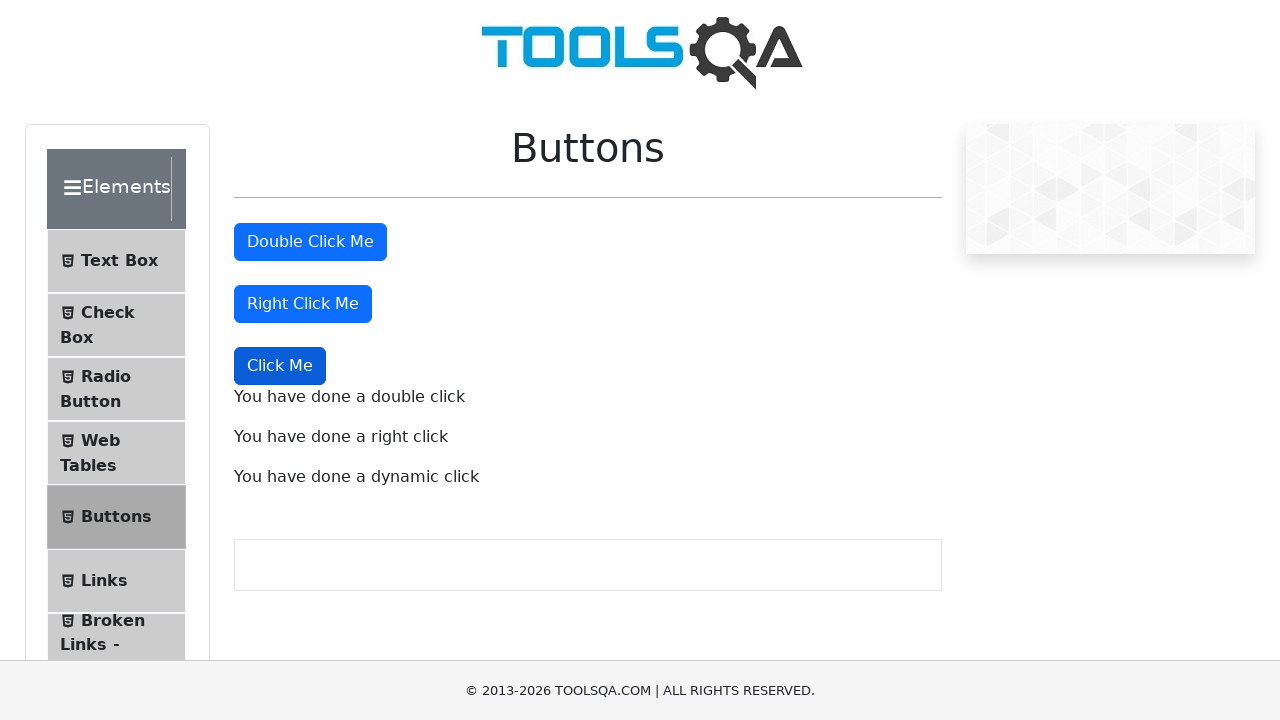